Tests login form validation when password field is empty, verifying the appropriate error message is displayed

Starting URL: https://www.saucedemo.com

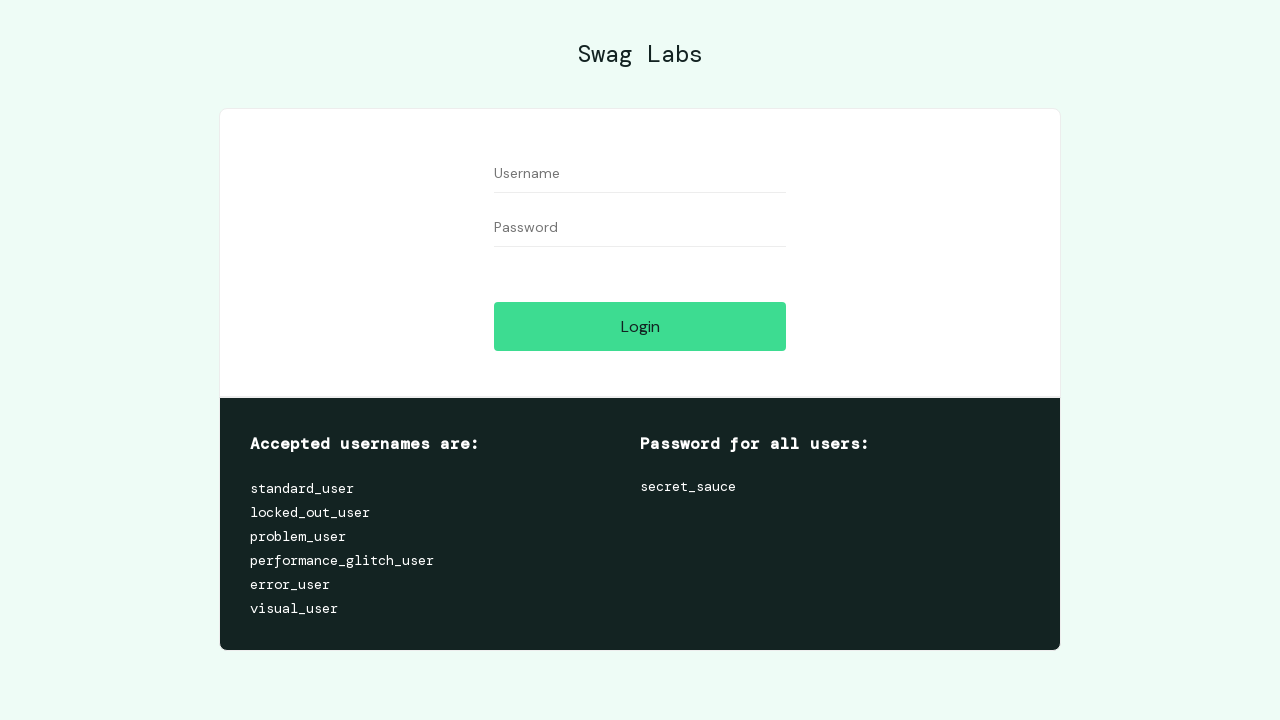

Username field loaded
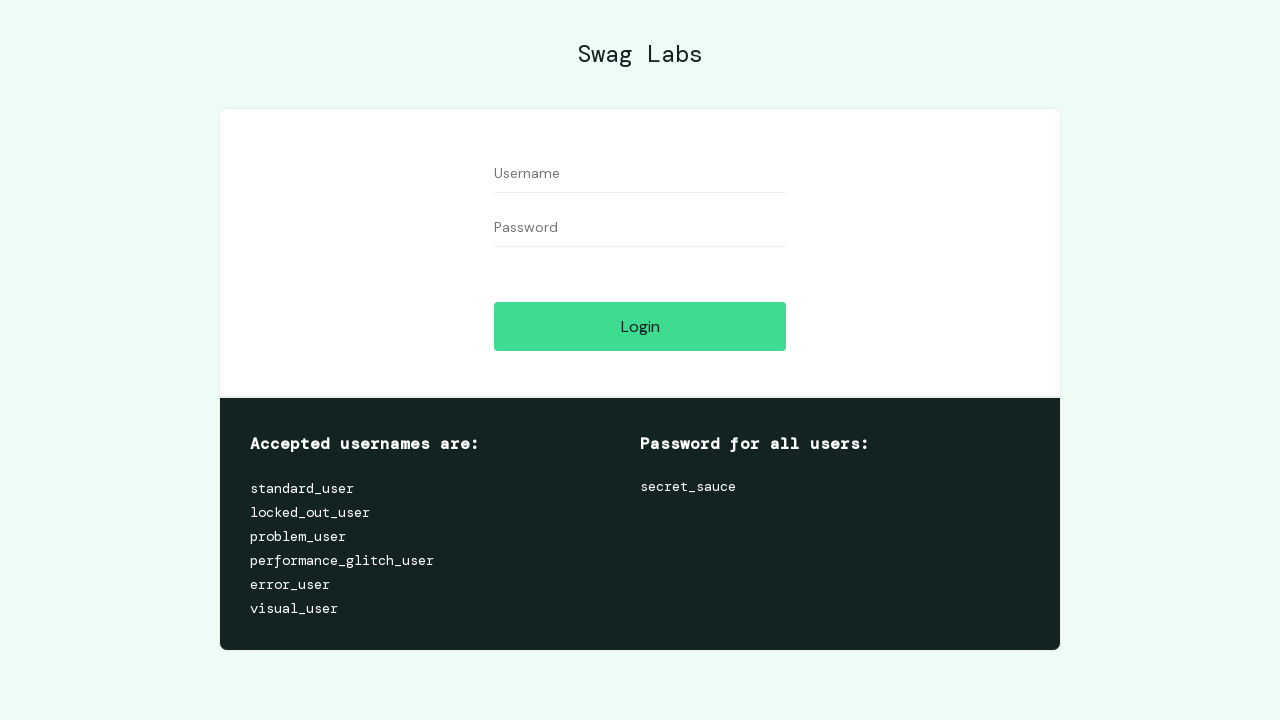

Password field loaded
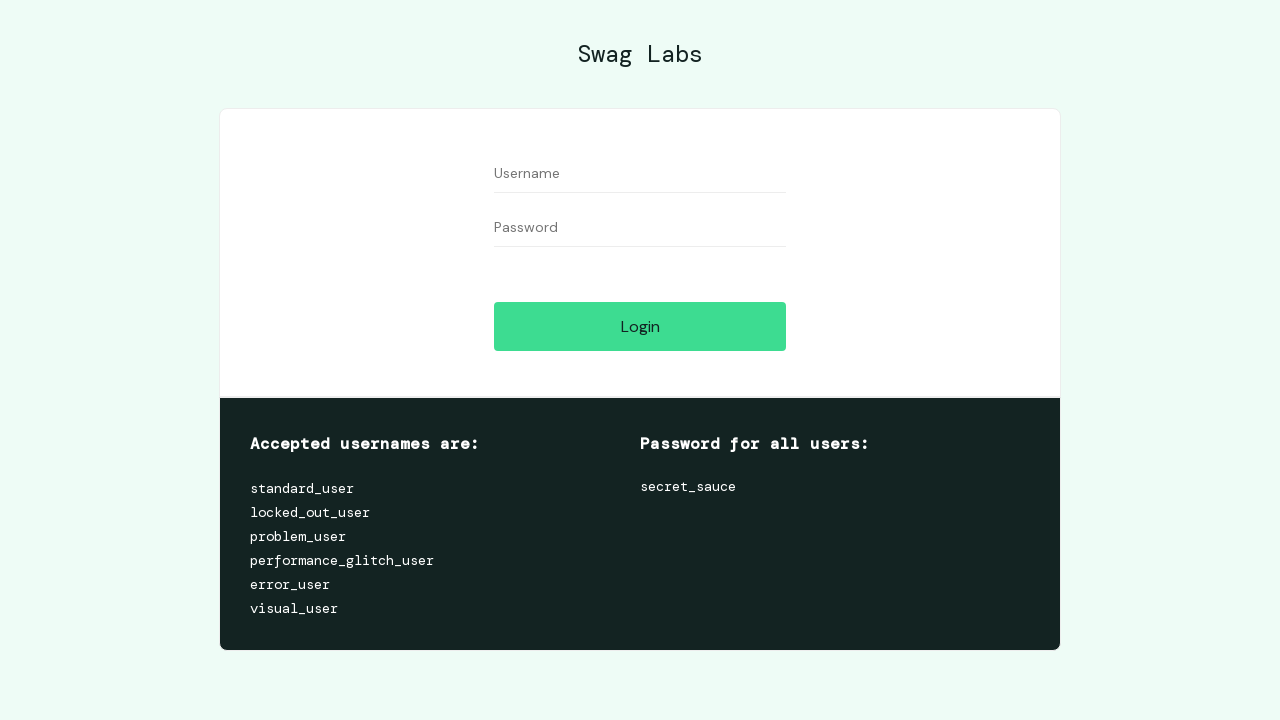

Filled username field with '1' on #user-name
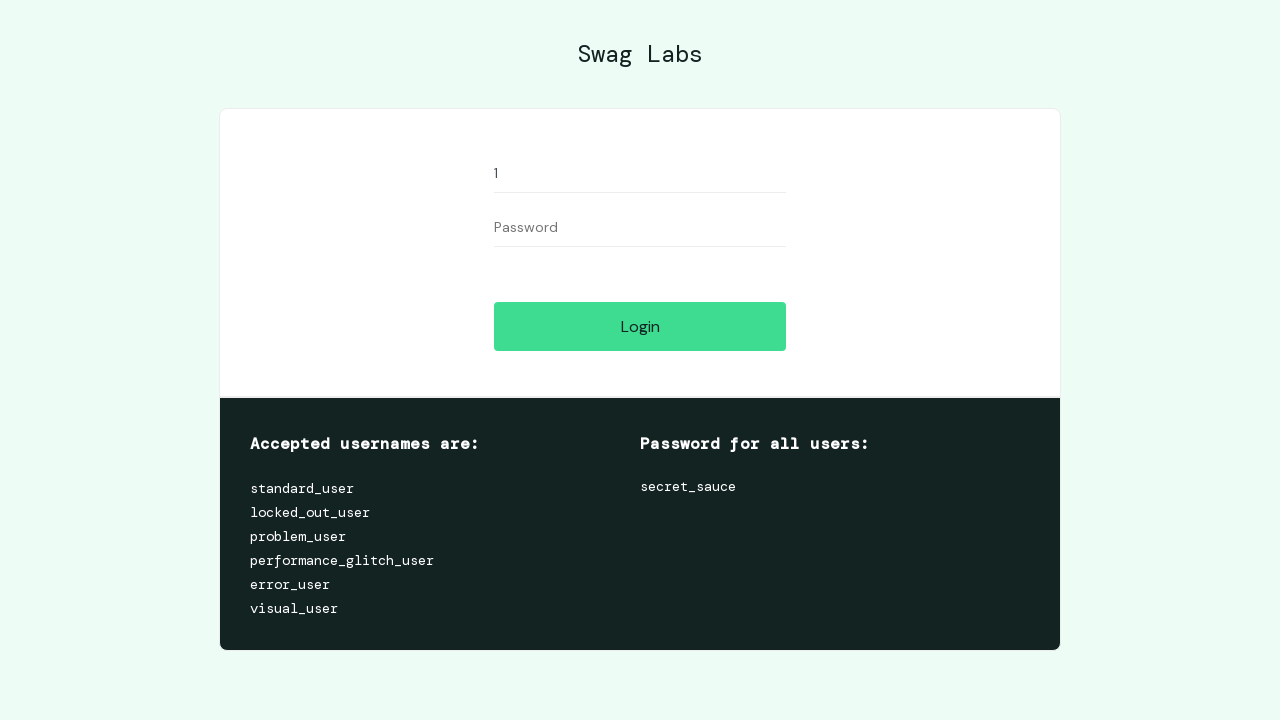

Login button loaded
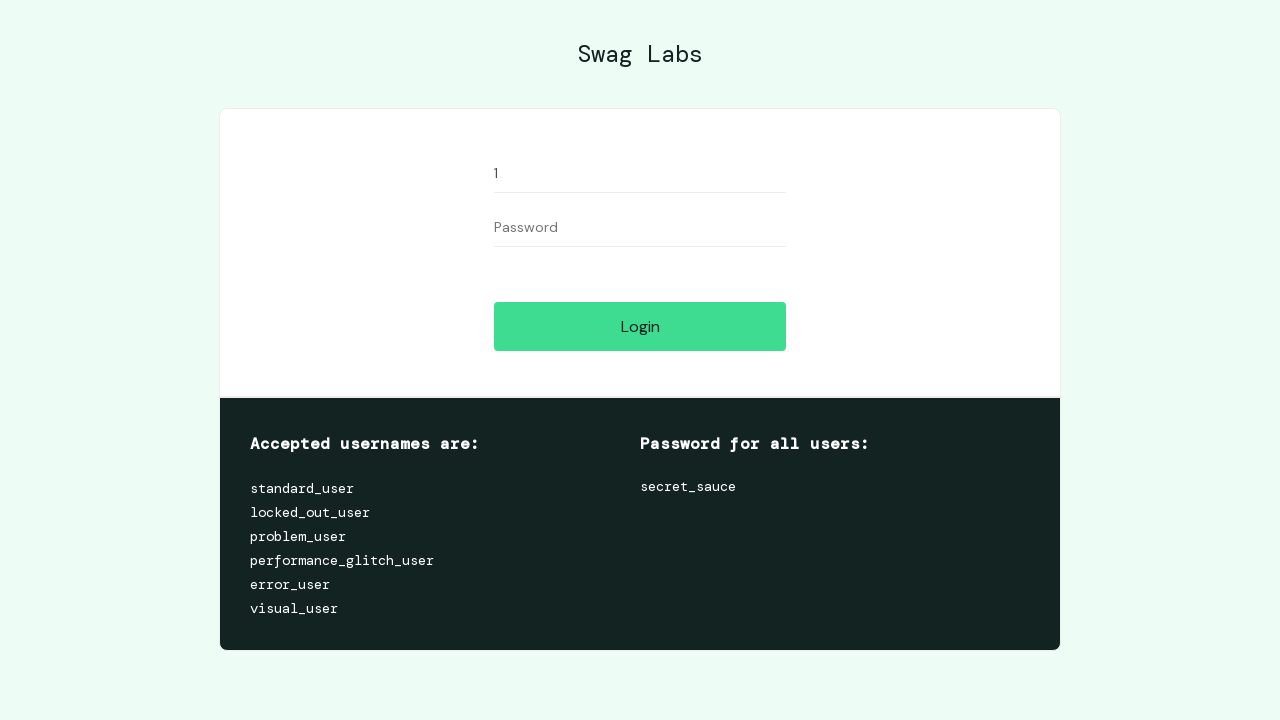

Clicked login button with empty password field at (640, 326) on #login-button
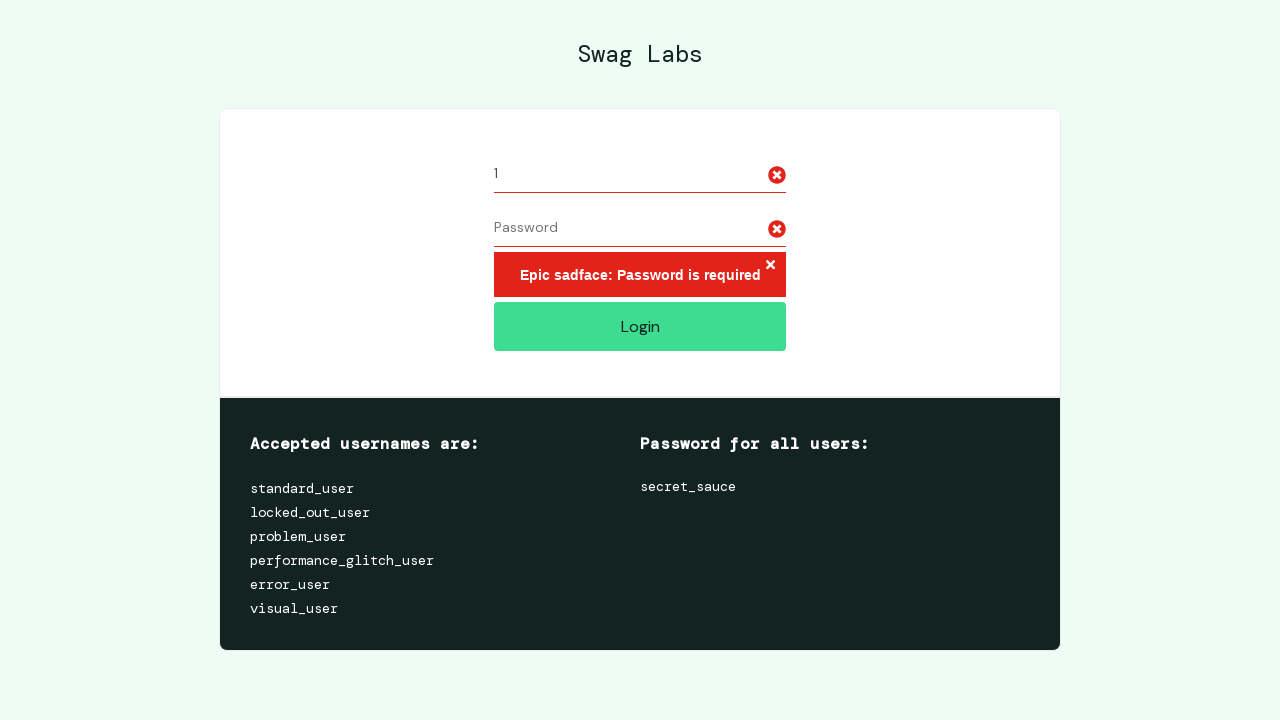

Error message displayed for empty password field
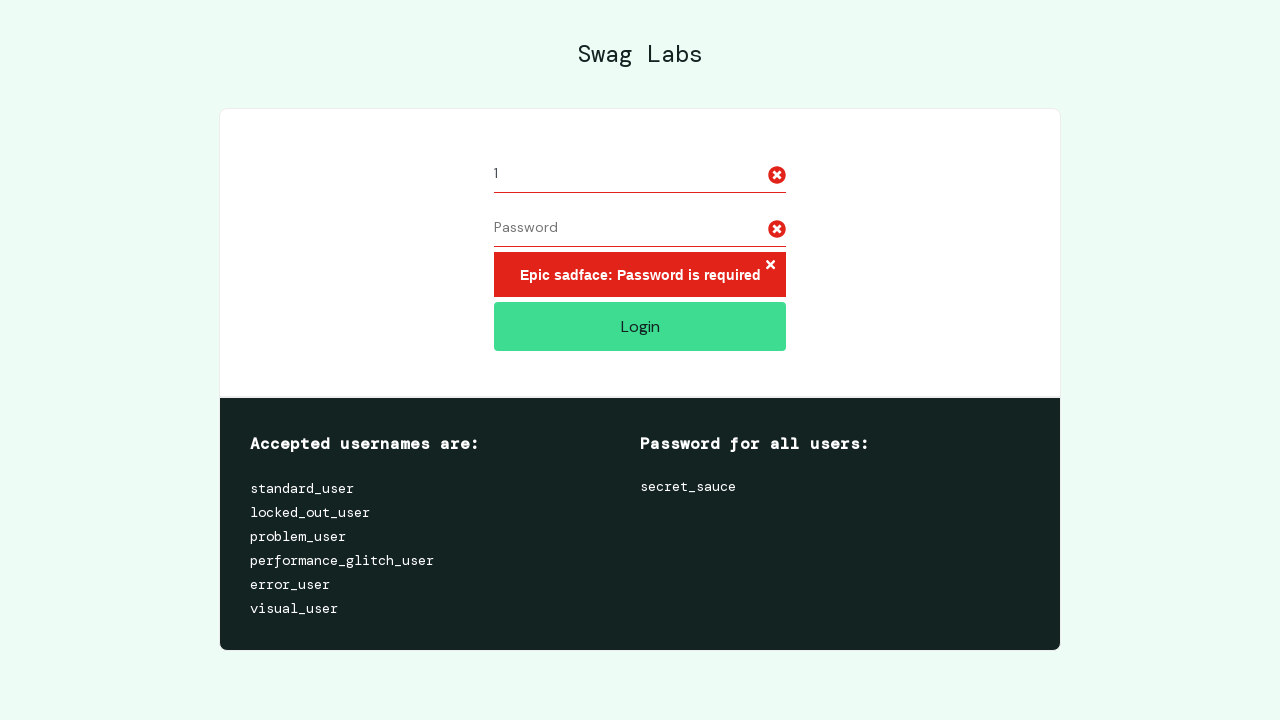

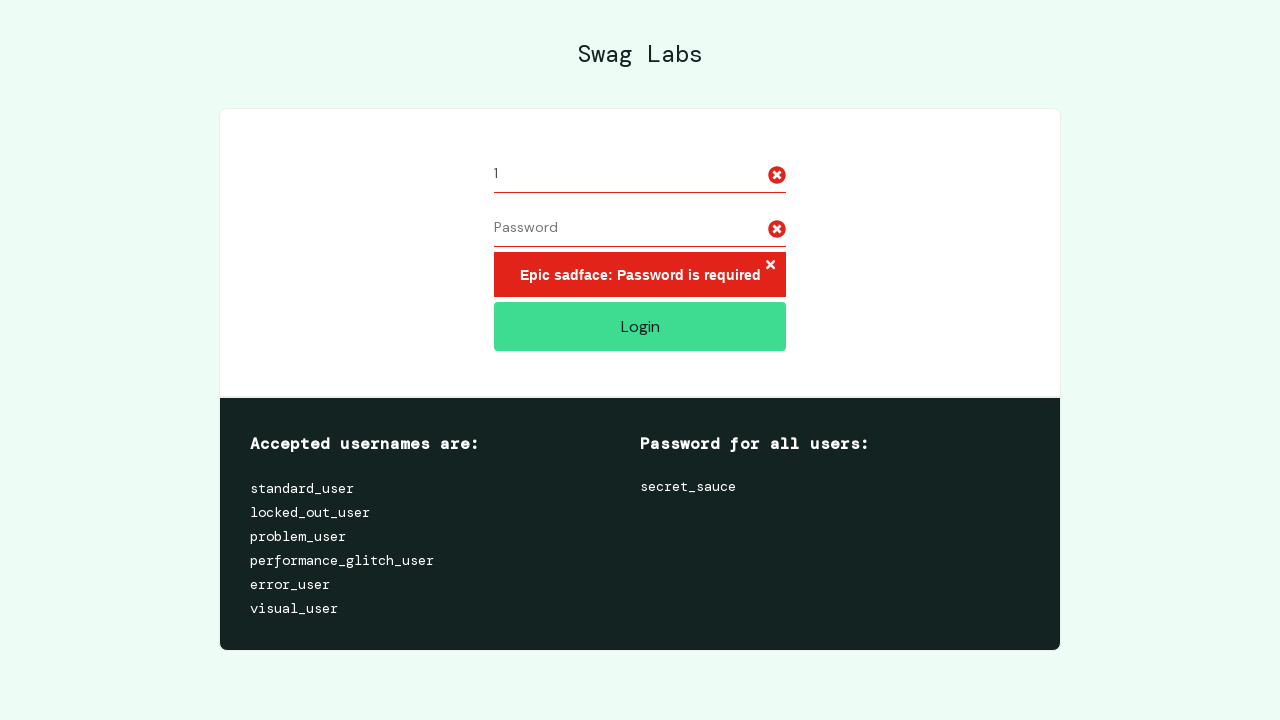